Tests nested frames navigation by clicking on the Nested Frames link, switching to nested frames, and verifying content within the middle frame

Starting URL: https://the-internet.herokuapp.com/

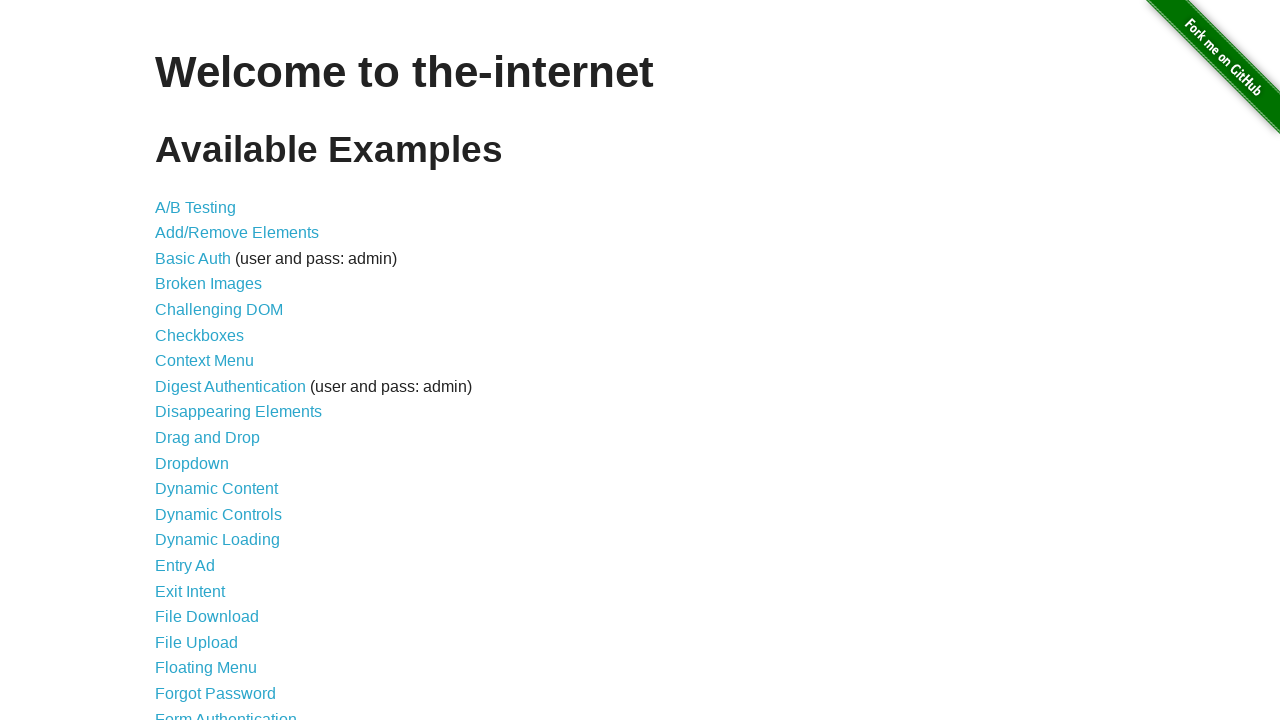

Clicked on the 'Nested Frames' link at (210, 395) on text=Nested Frames
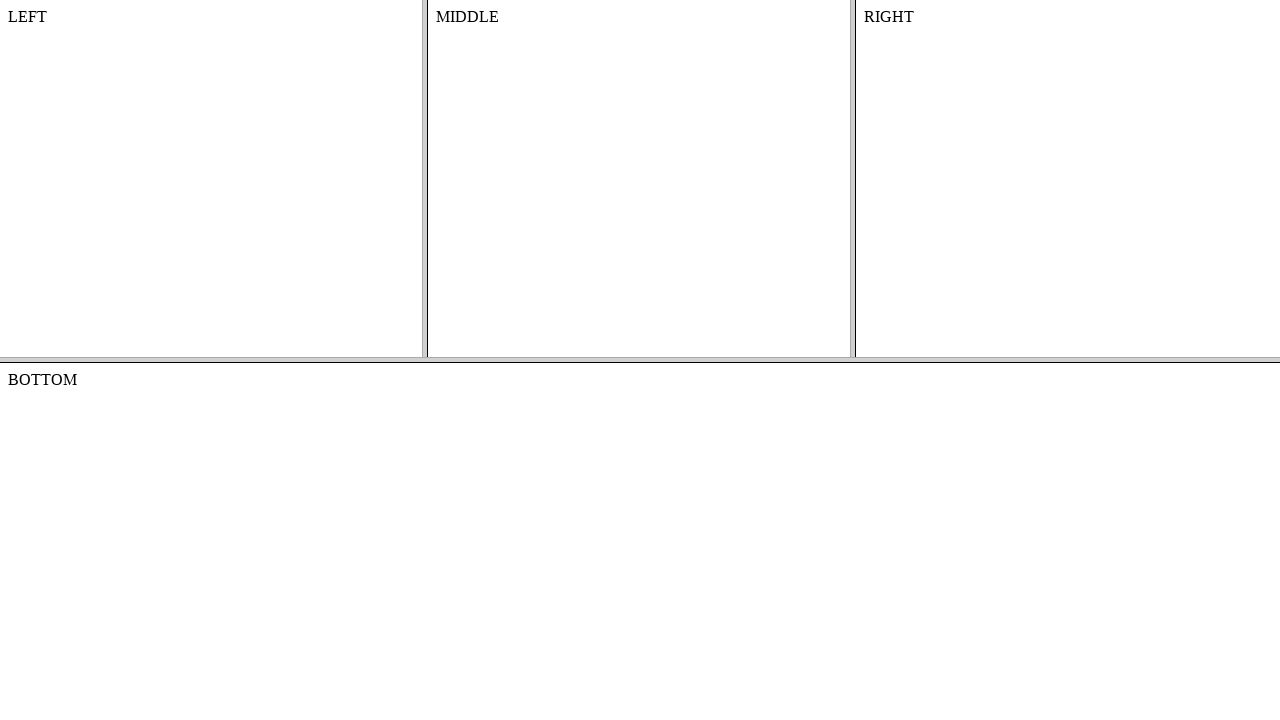

Waited for nested frames page to load (domcontentloaded)
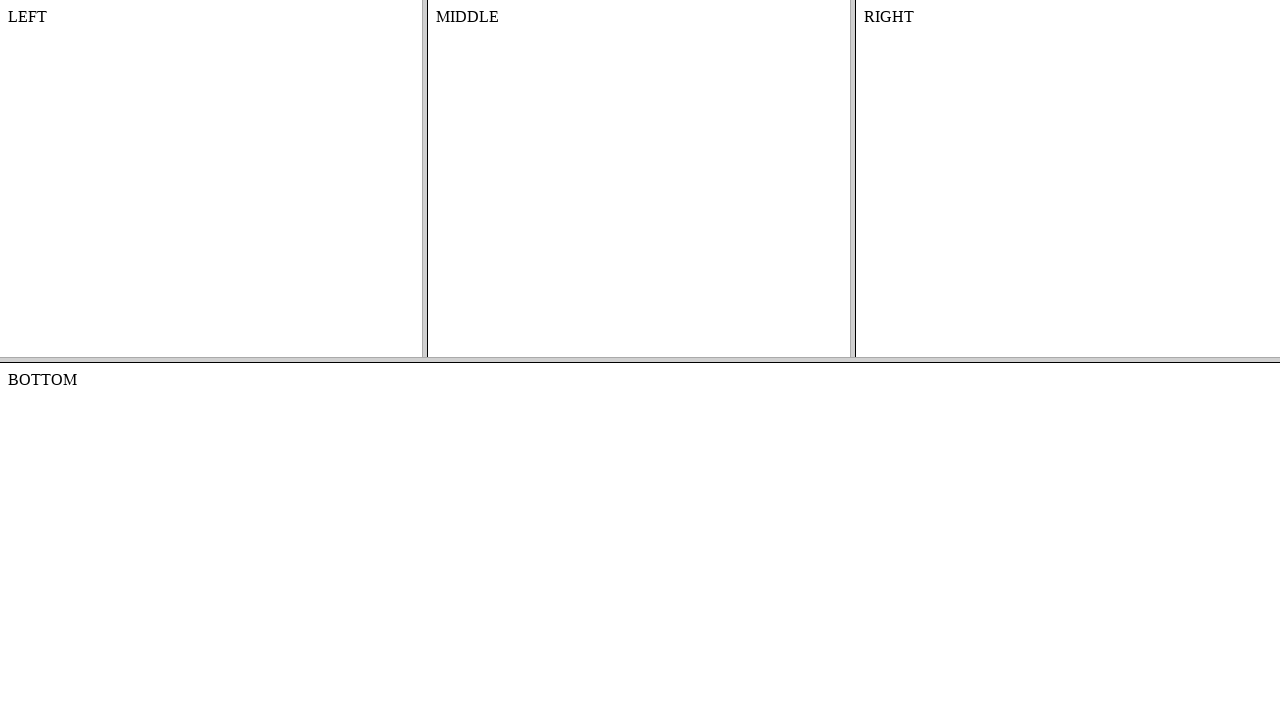

Located the top frame
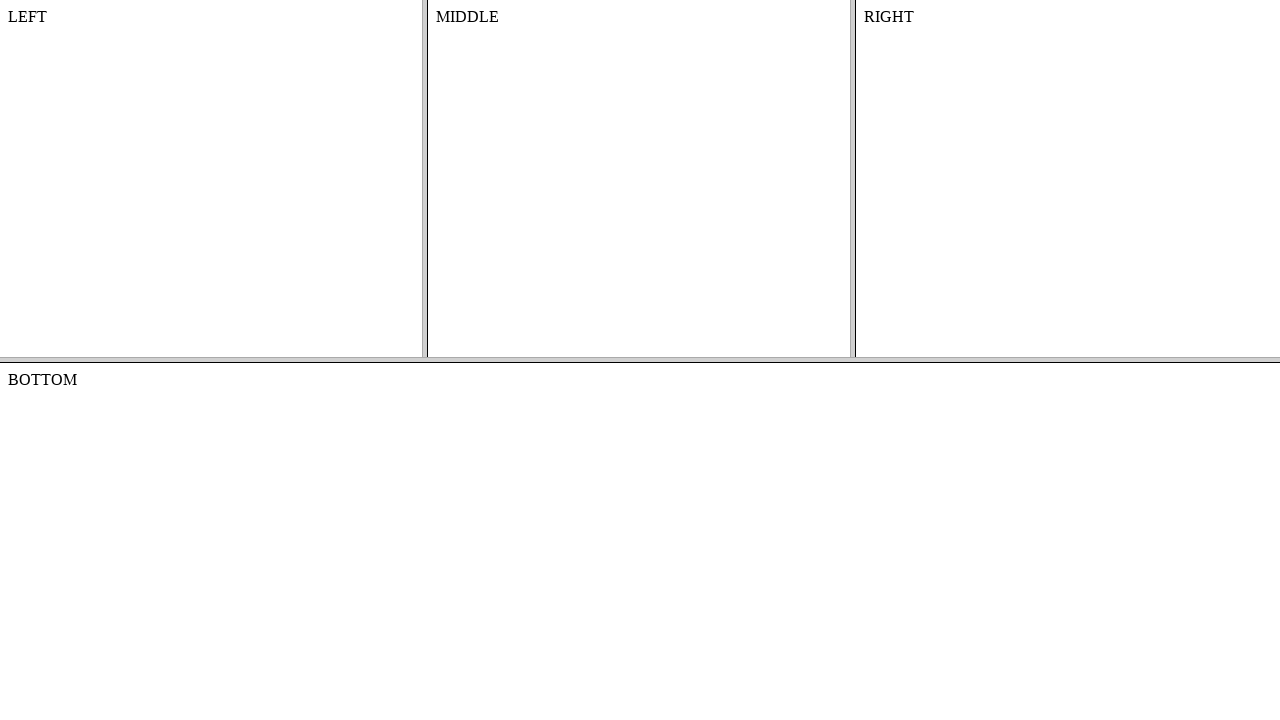

Located the middle frame within the top frame
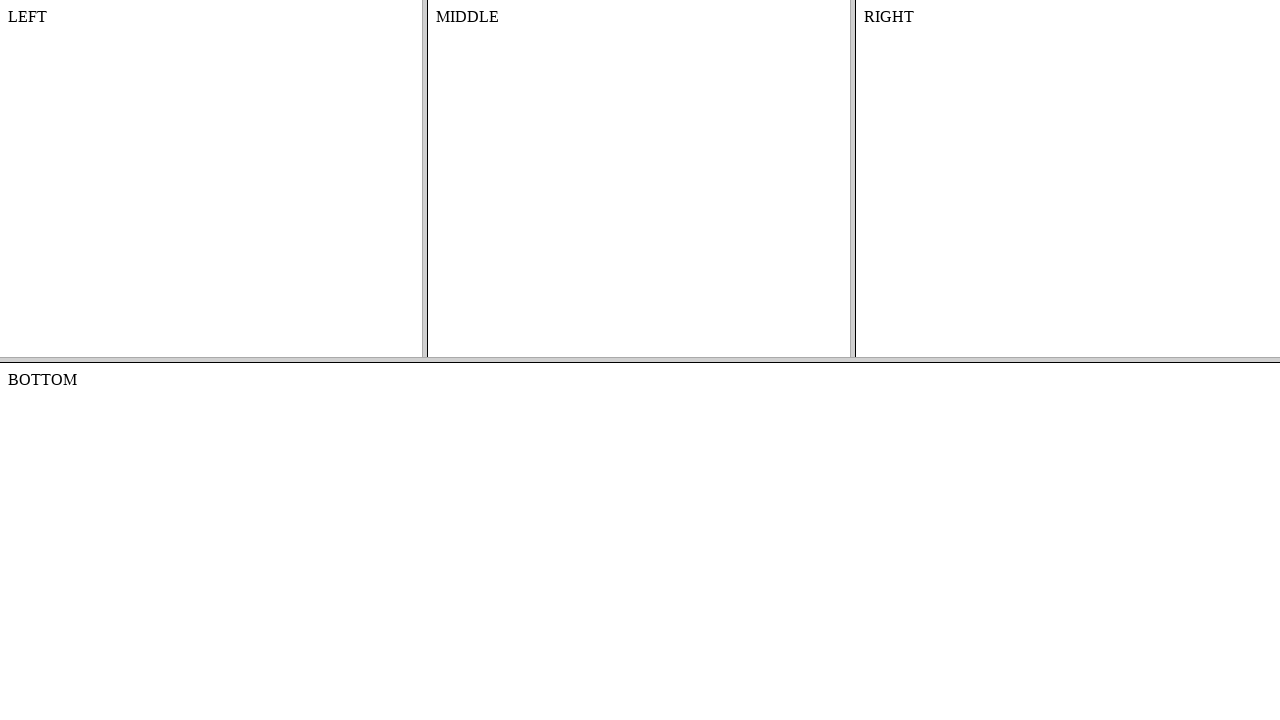

Retrieved content text from the middle frame
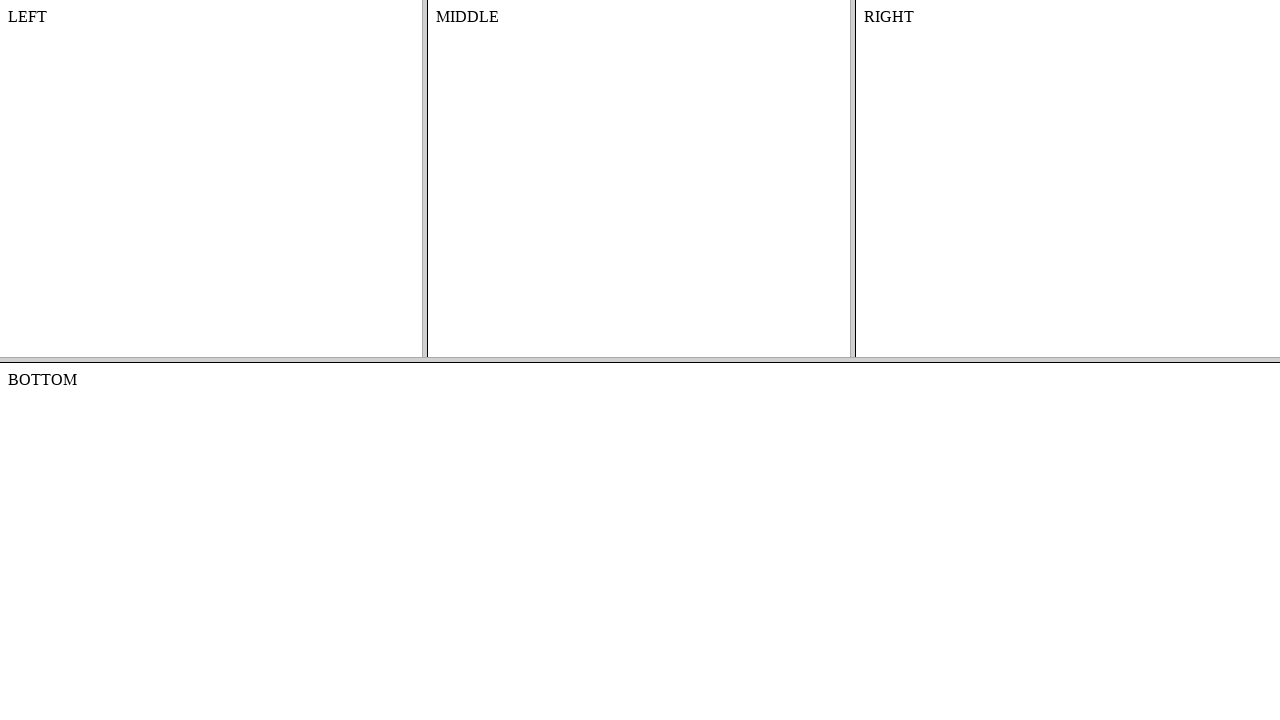

Printed middle frame content text
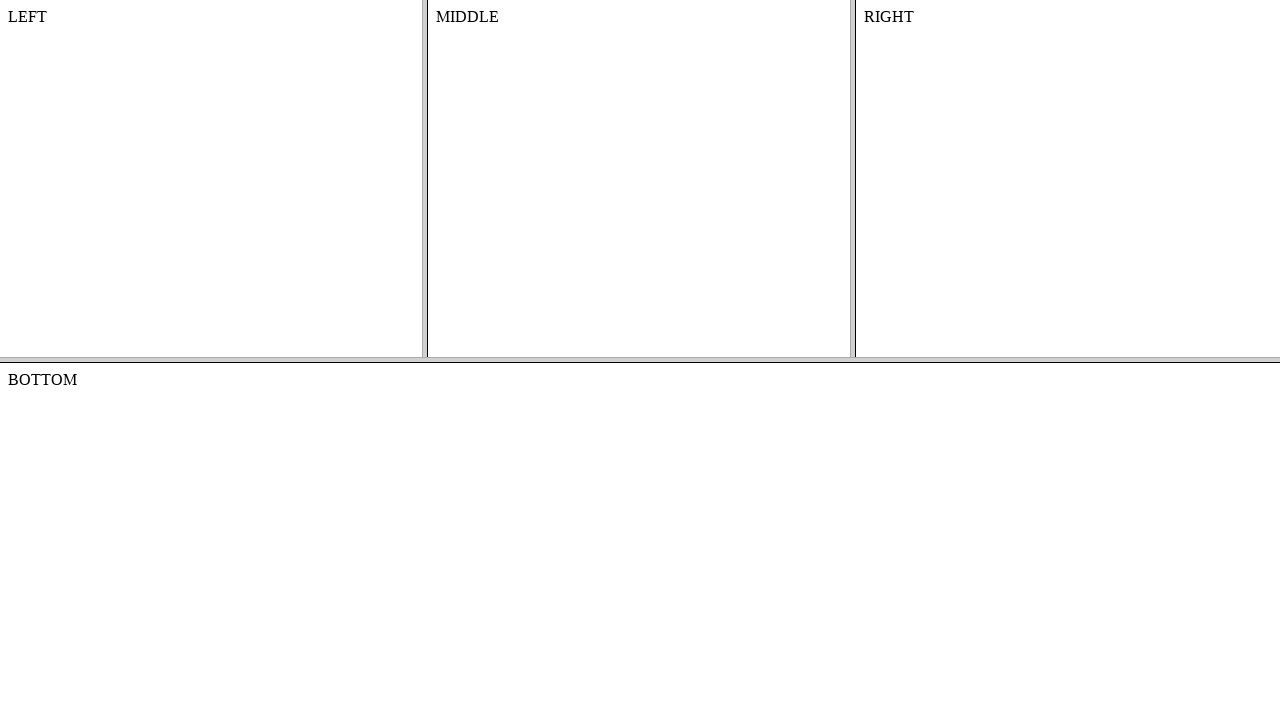

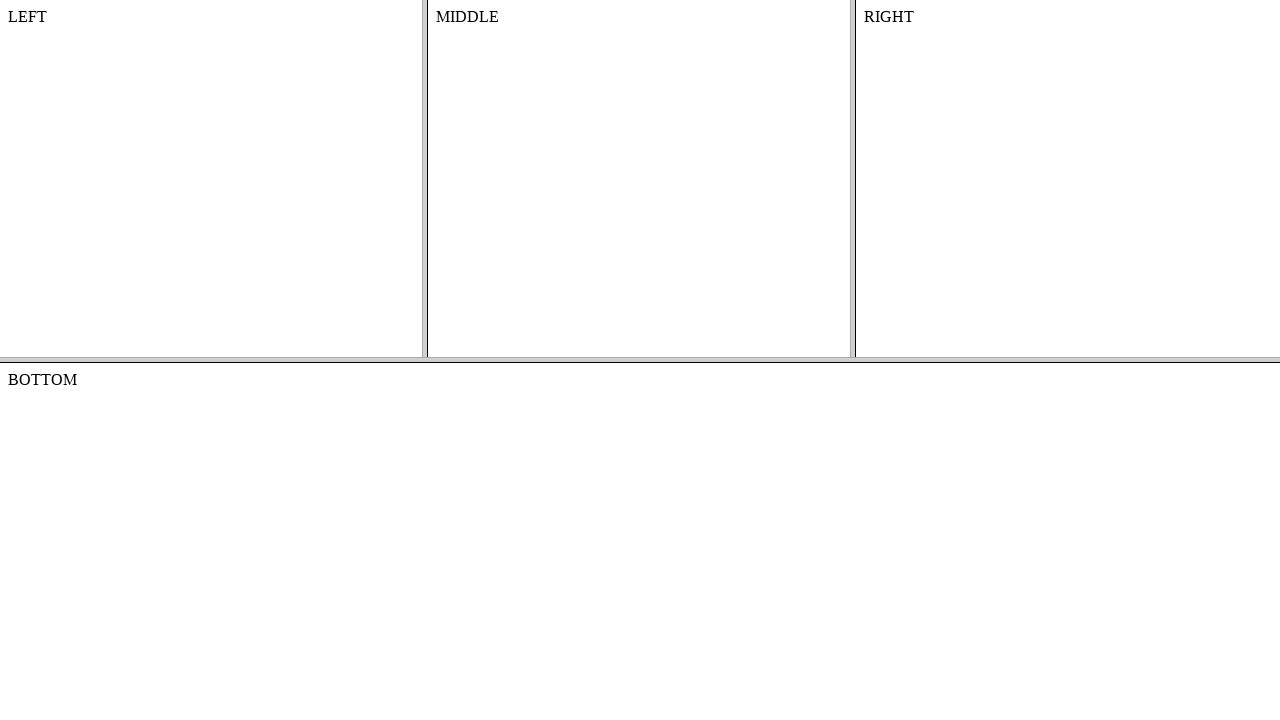